Tests the student registration form by filling in personal details (name, email, gender, mobile), selecting date of birth, adding subjects and hobbies, entering address, selecting state/city from dropdowns, and submitting the form.

Starting URL: https://demoqa.com/automation-practice-form

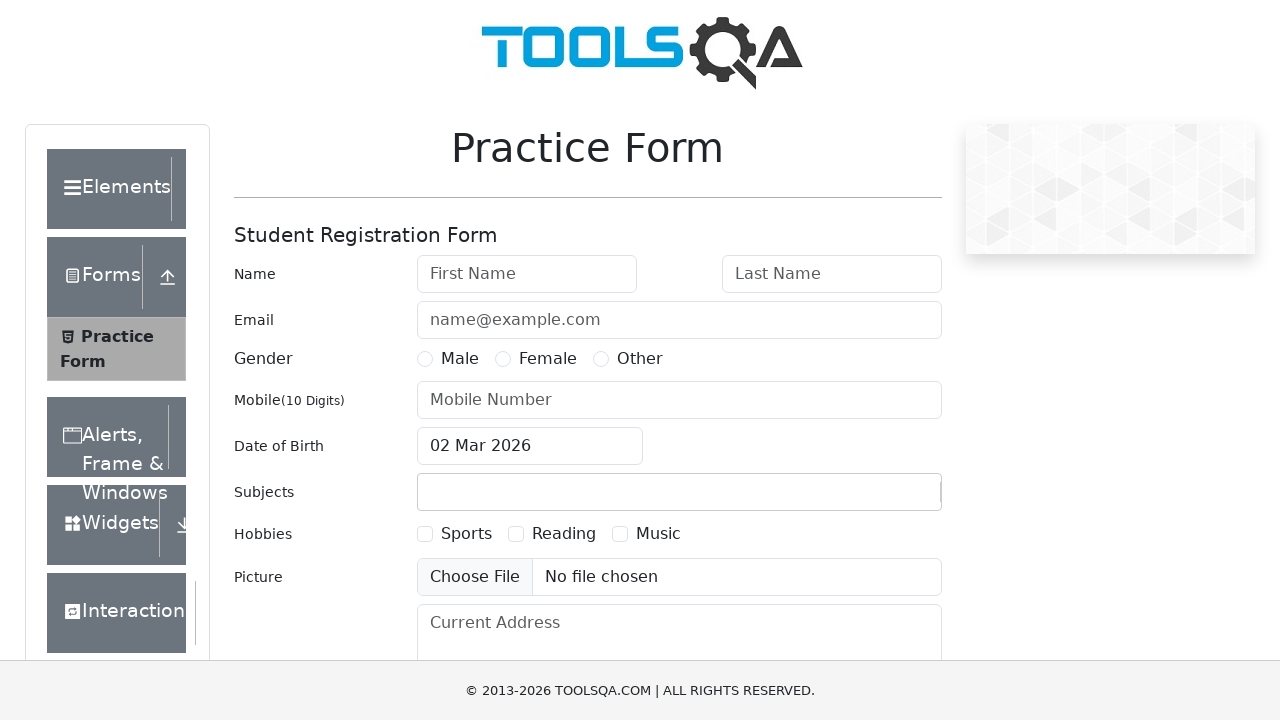

Filled first name field with 'John' on internal:attr=[placeholder="First Name"i]
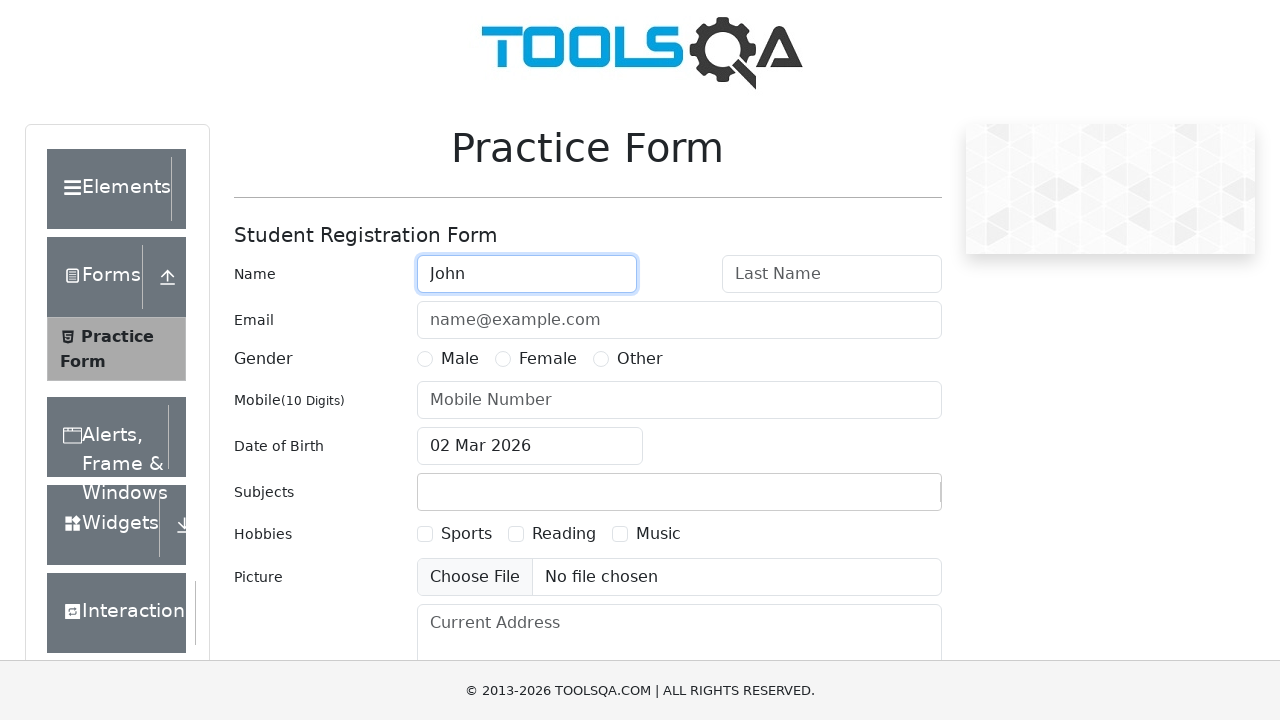

Filled last name field with 'Doe' on internal:attr=[placeholder="Last Name"i]
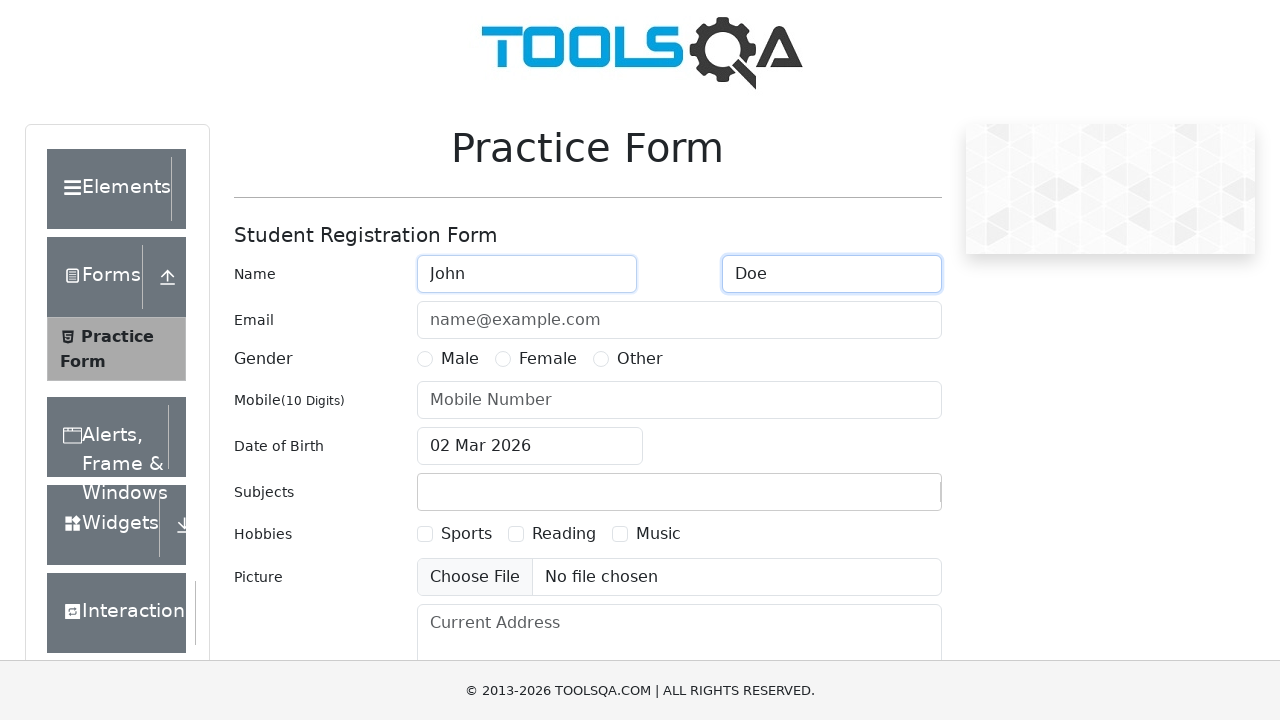

Filled email field with 'john.doe@example.com' on internal:attr=[placeholder="name@example.com"i]
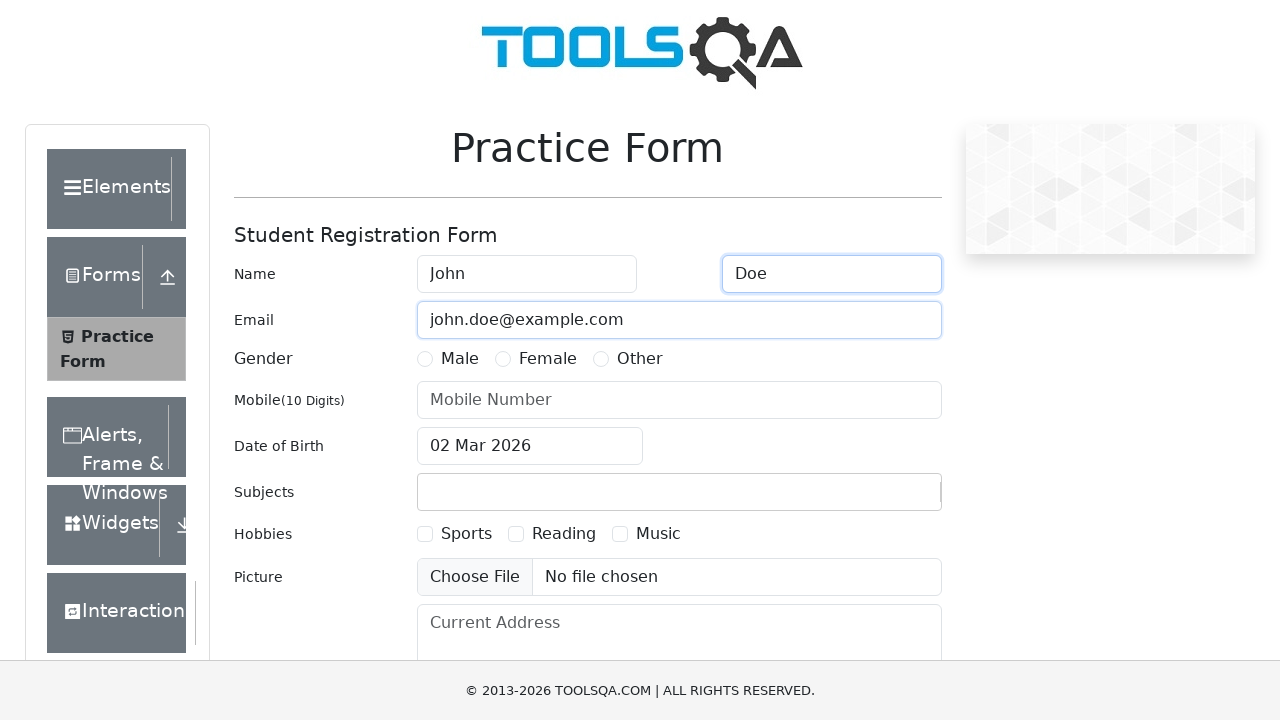

Selected Male gender radio button at (460, 359) on label[for="gender-radio-1"]
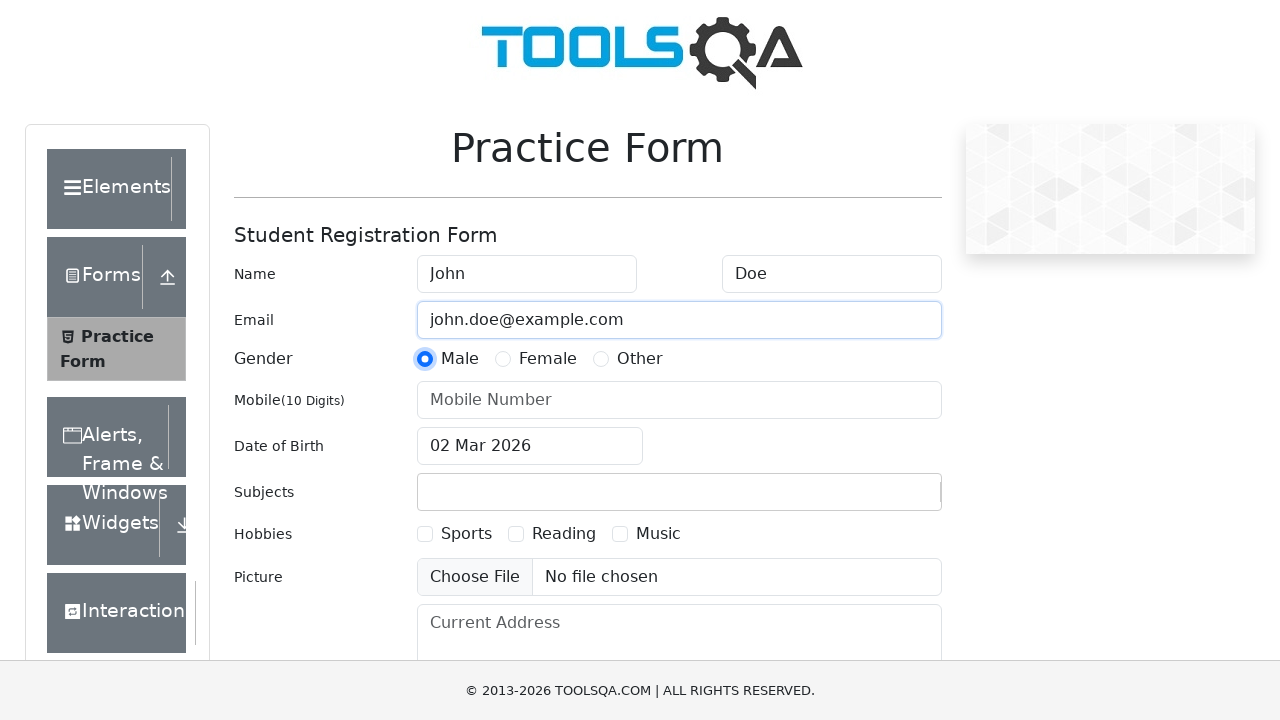

Filled mobile number field with '1234567890' on internal:attr=[placeholder="Mobile Number"i]
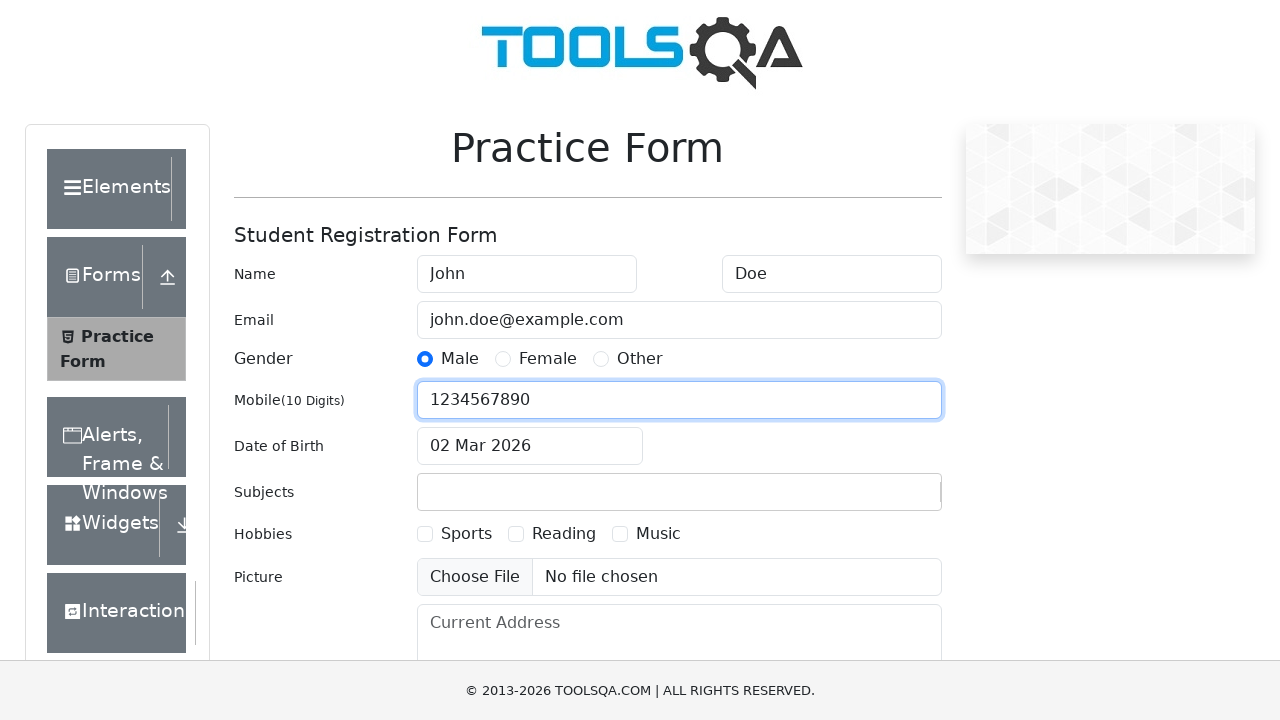

Clicked date of birth input to open date picker at (530, 446) on #dateOfBirthInput
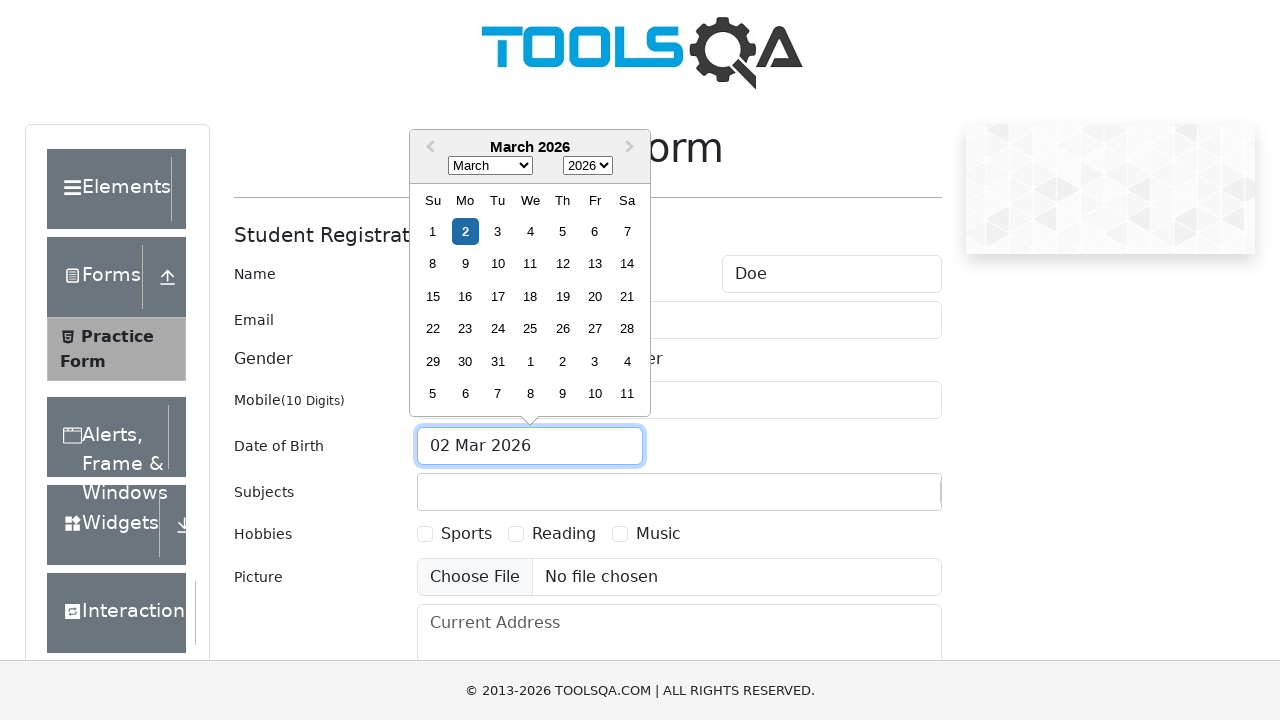

Selected May from month dropdown on .react-datepicker__month-select
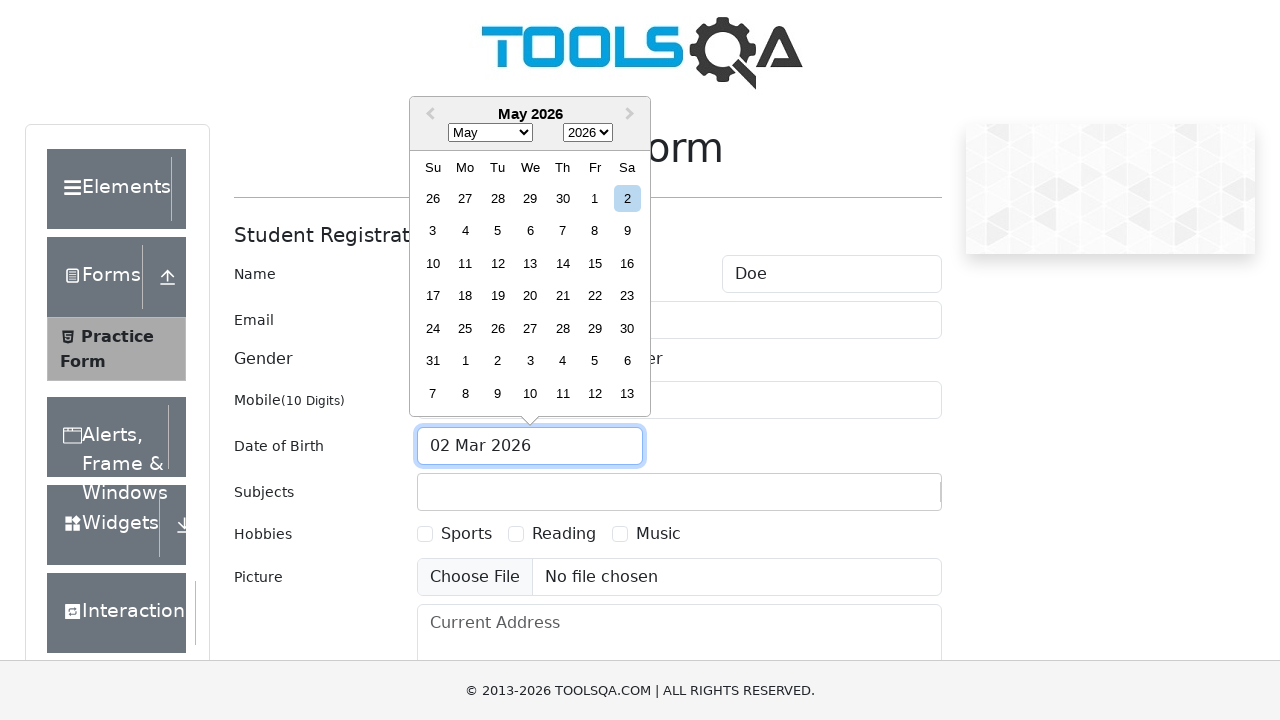

Selected 1995 from year dropdown on .react-datepicker__year-select
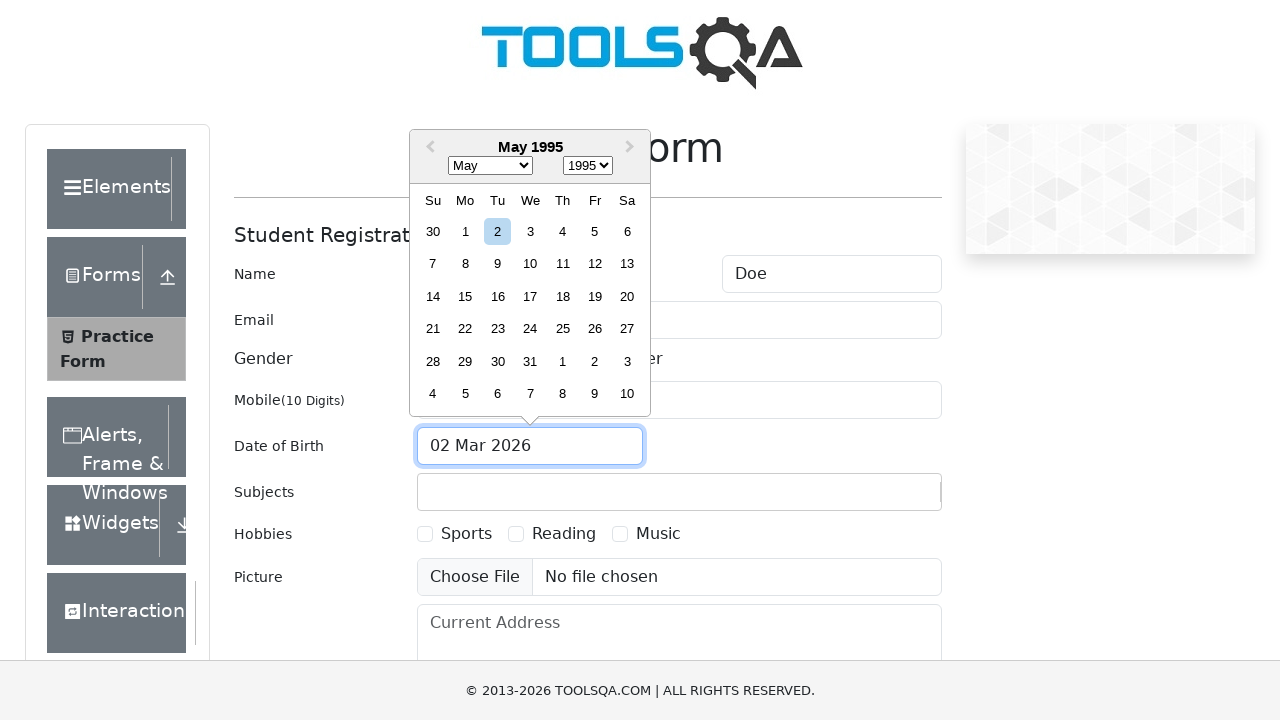

Selected 15th day from date picker at (465, 296) on .react-datepicker__day--015:not(.react-datepicker__day--outside-month)
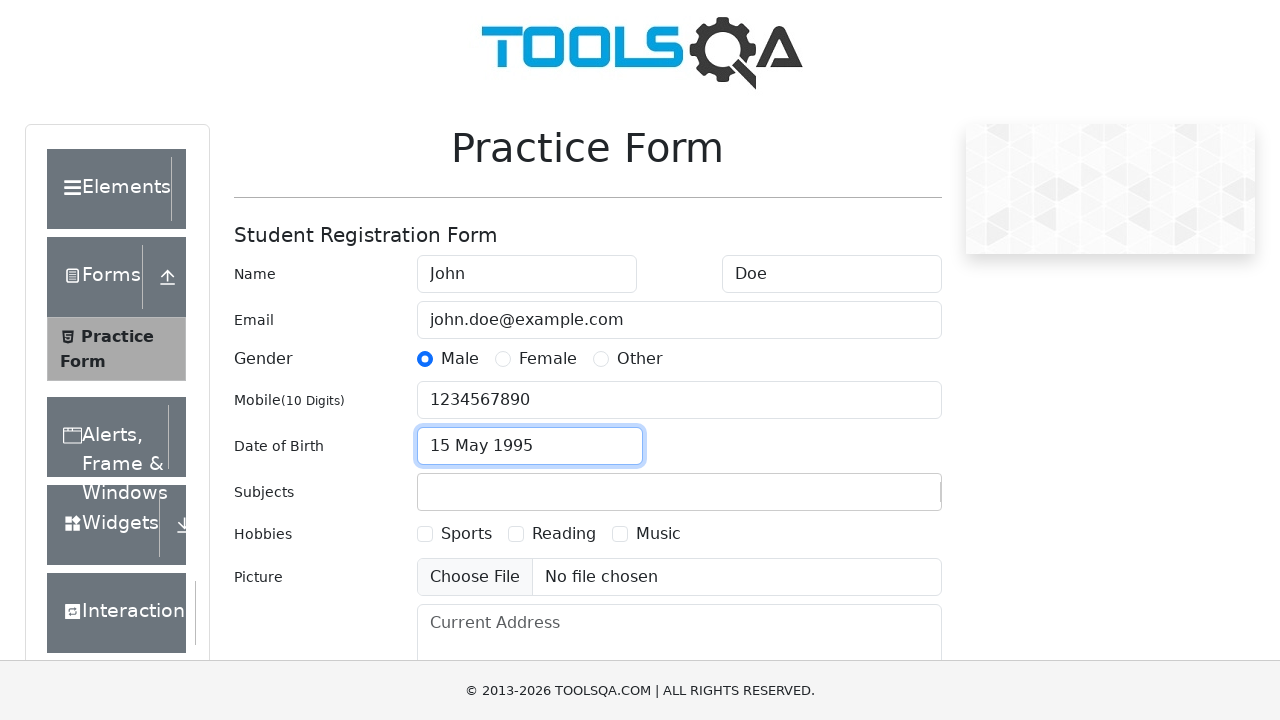

Filled subjects input field with 'English' on #subjectsInput
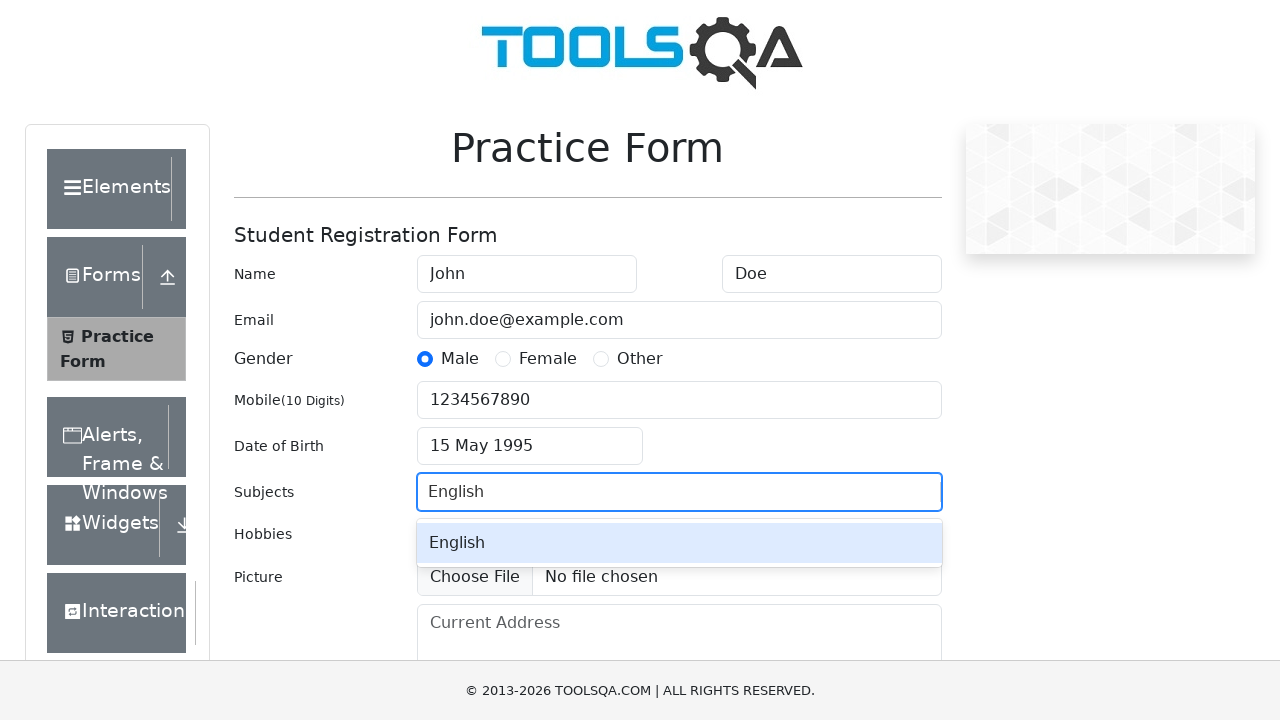

Pressed Enter to add English as subject
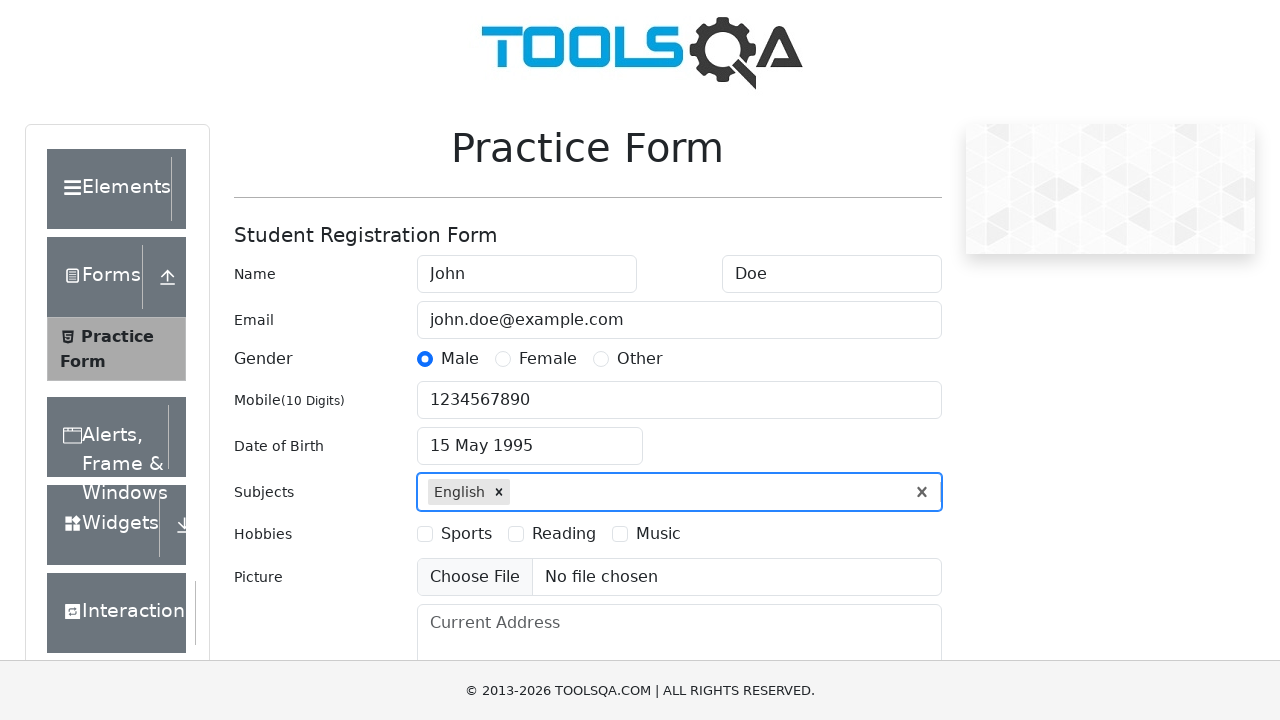

Selected Sports hobby checkbox at (466, 534) on label[for="hobbies-checkbox-1"]
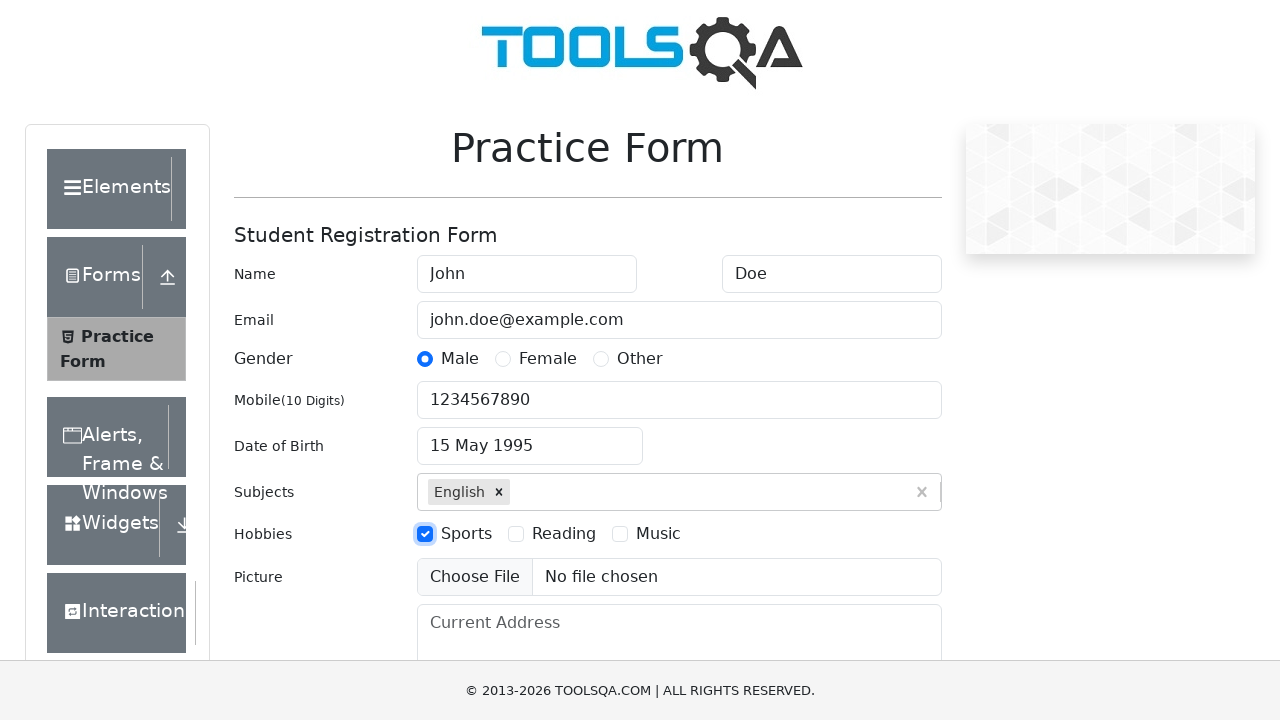

Filled address field with '123 Test Lane' on internal:attr=[placeholder="Current Address"i]
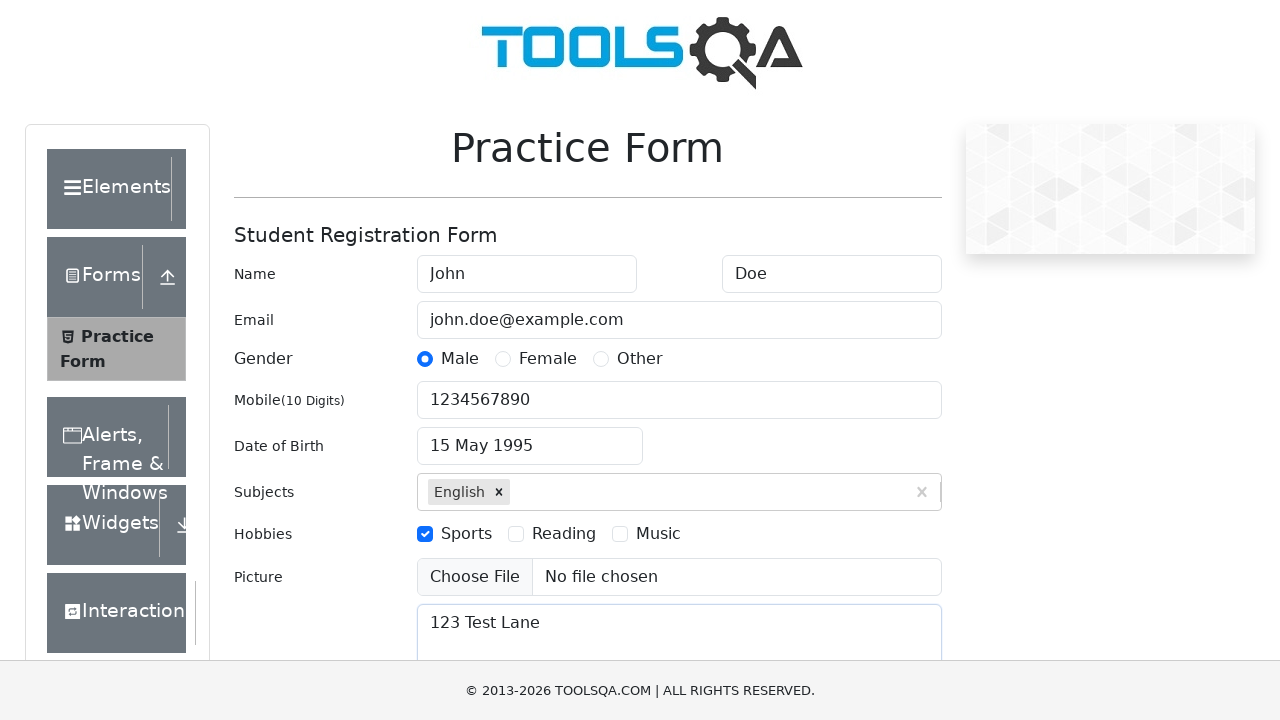

Clicked state dropdown to open options at (527, 437) on #state
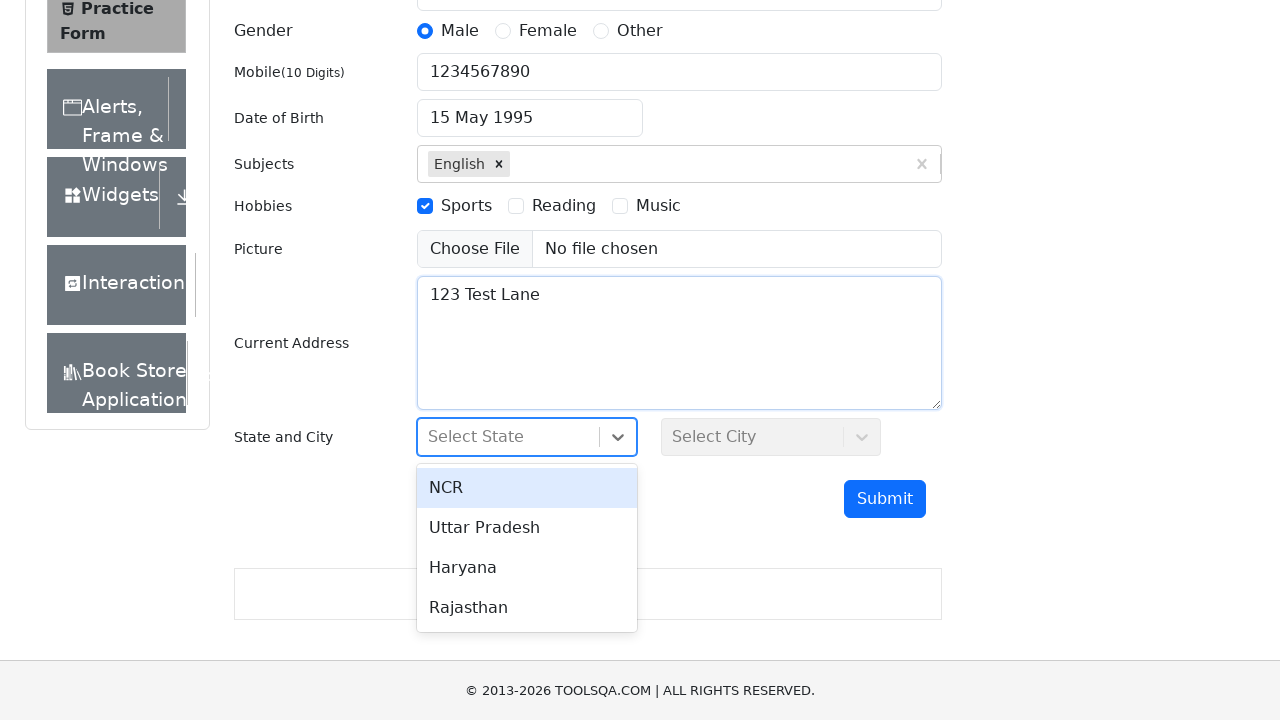

Selected NCR from state dropdown at (527, 488) on #react-select-3-option-0
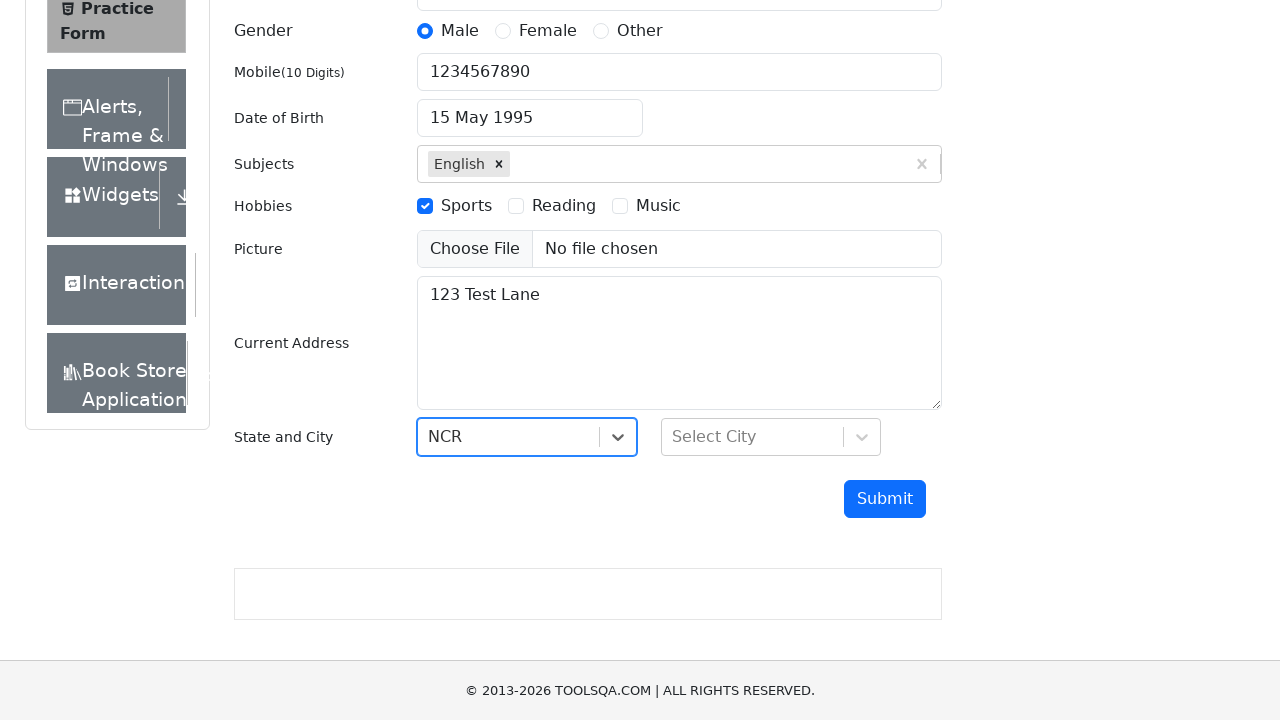

Clicked city dropdown to open options at (771, 437) on #city
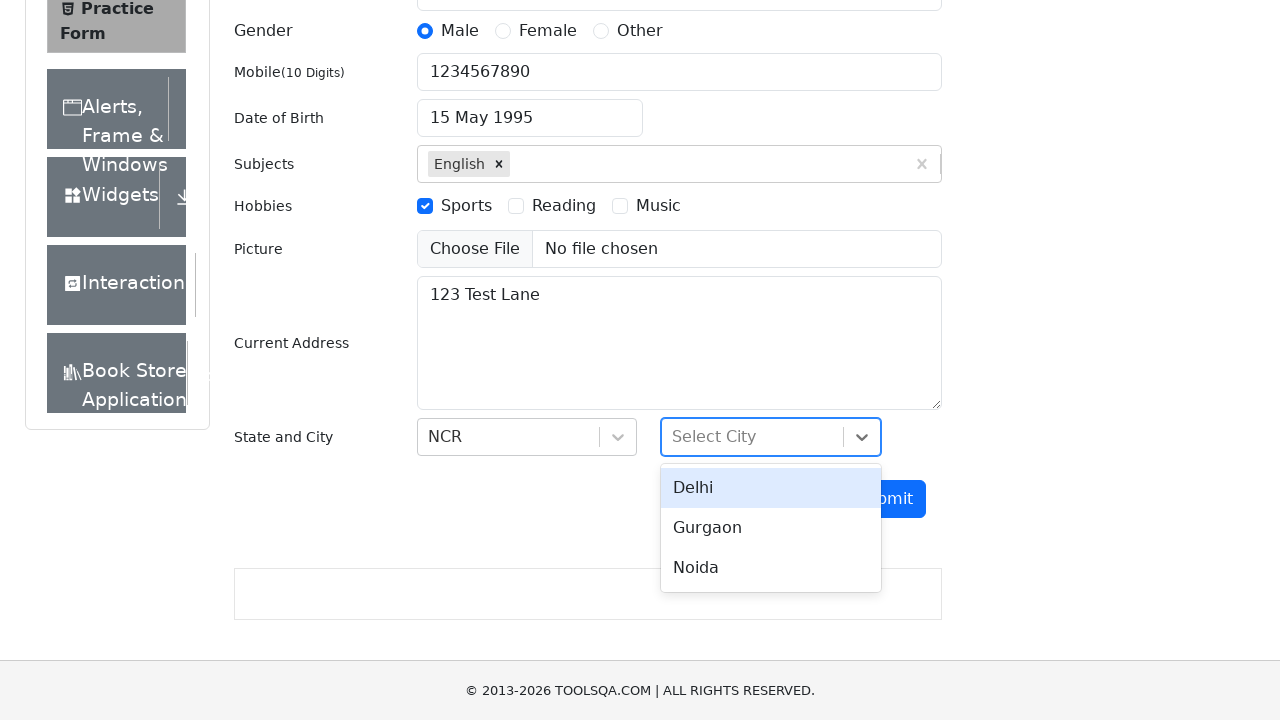

Selected Delhi from city dropdown at (771, 488) on #react-select-4-option-0
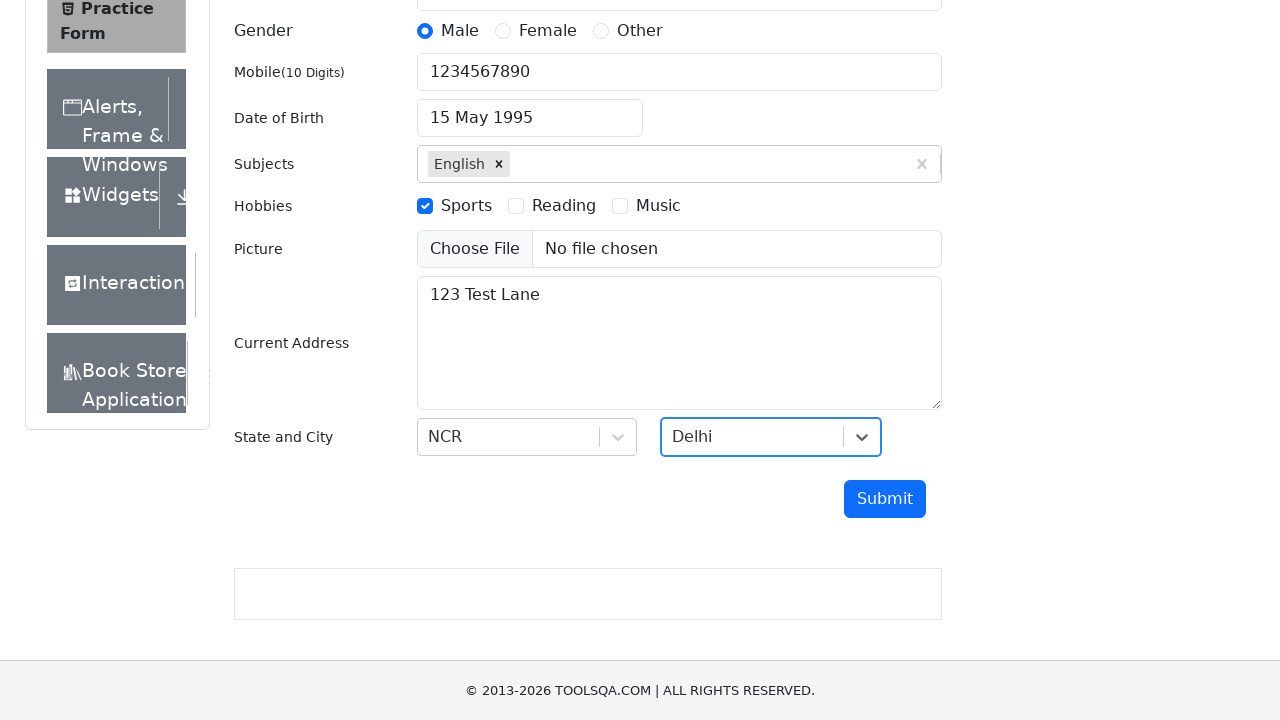

Clicked submit button to submit the registration form at (885, 499) on #submit
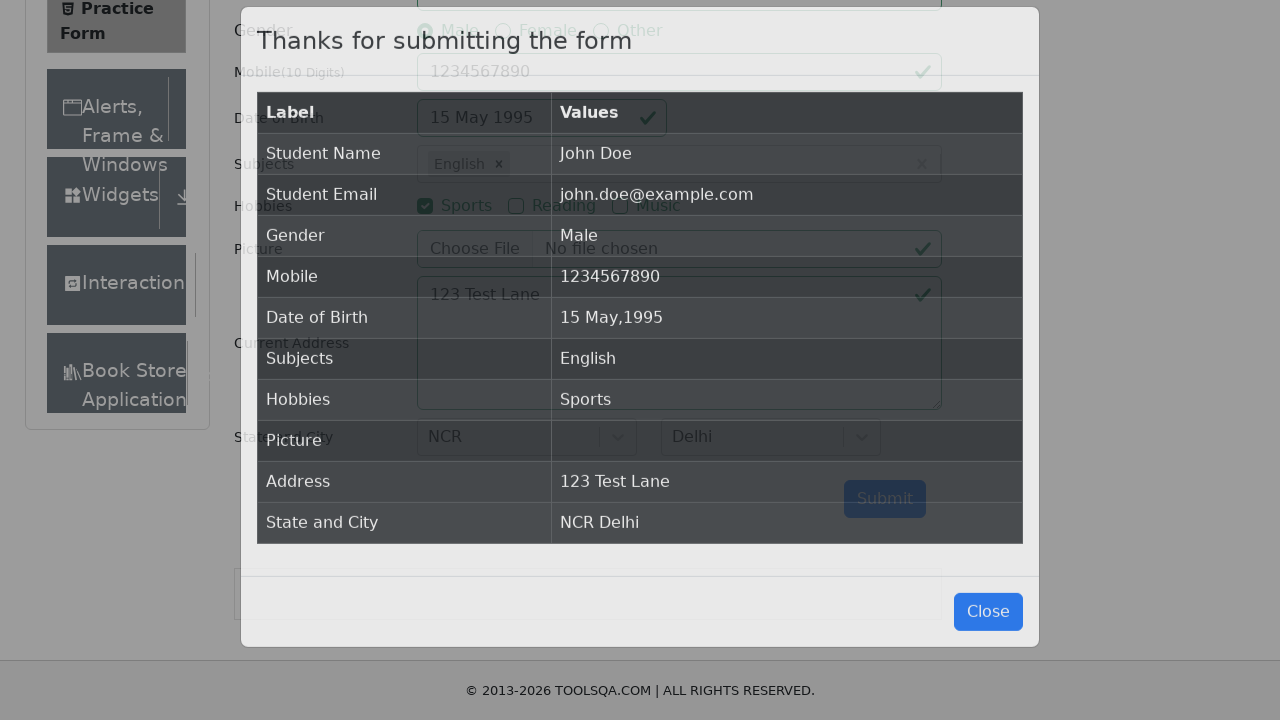

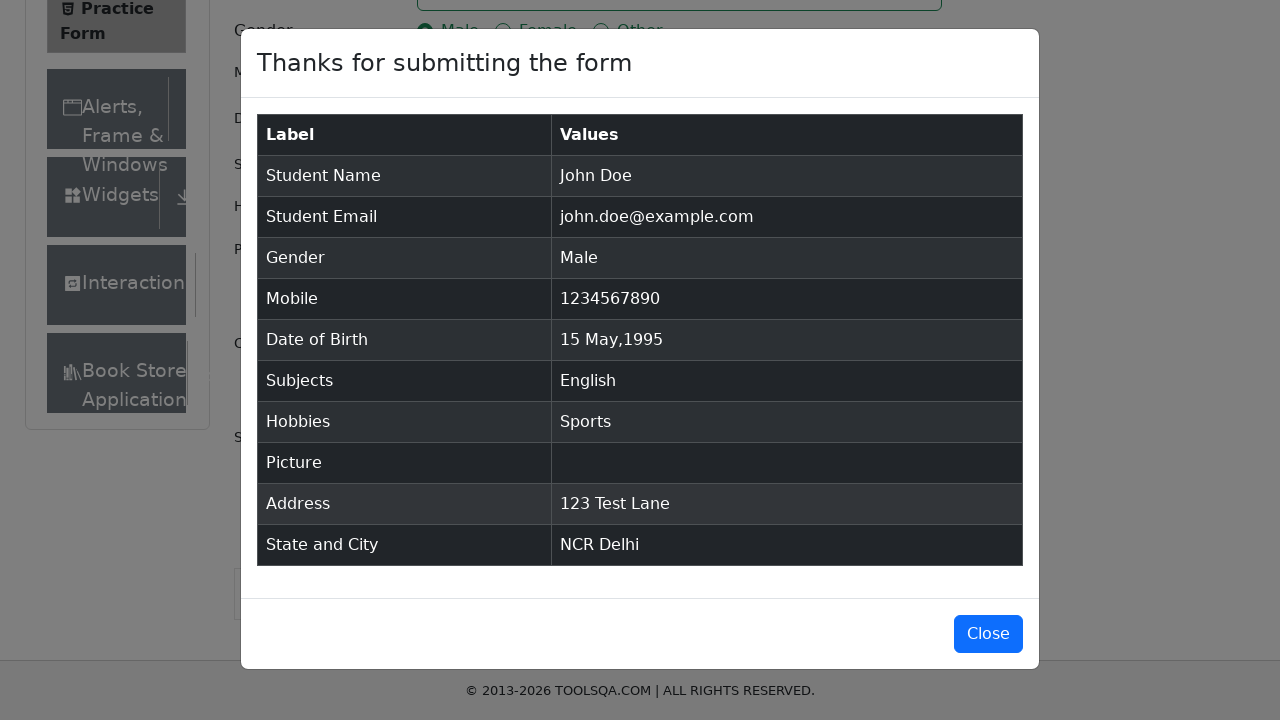